Tests that the todo counter displays the correct number of items as todos are added

Starting URL: https://demo.playwright.dev/todomvc

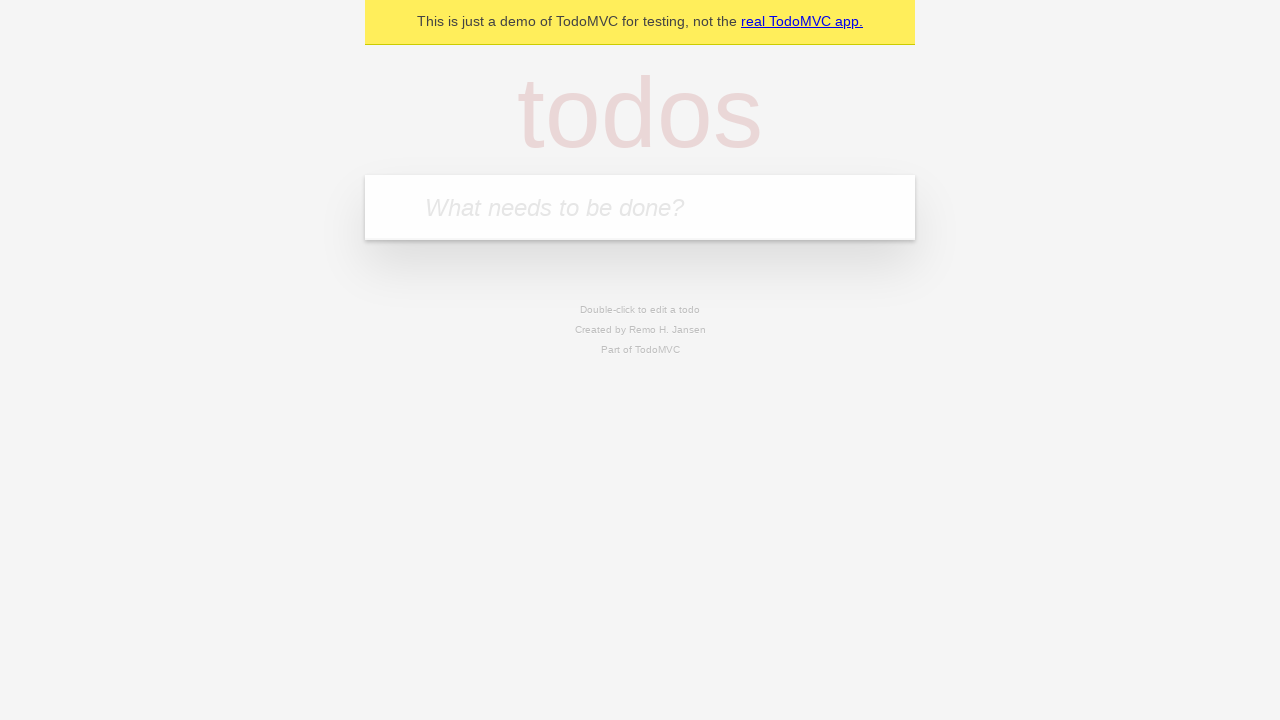

Located the 'What needs to be done?' input field
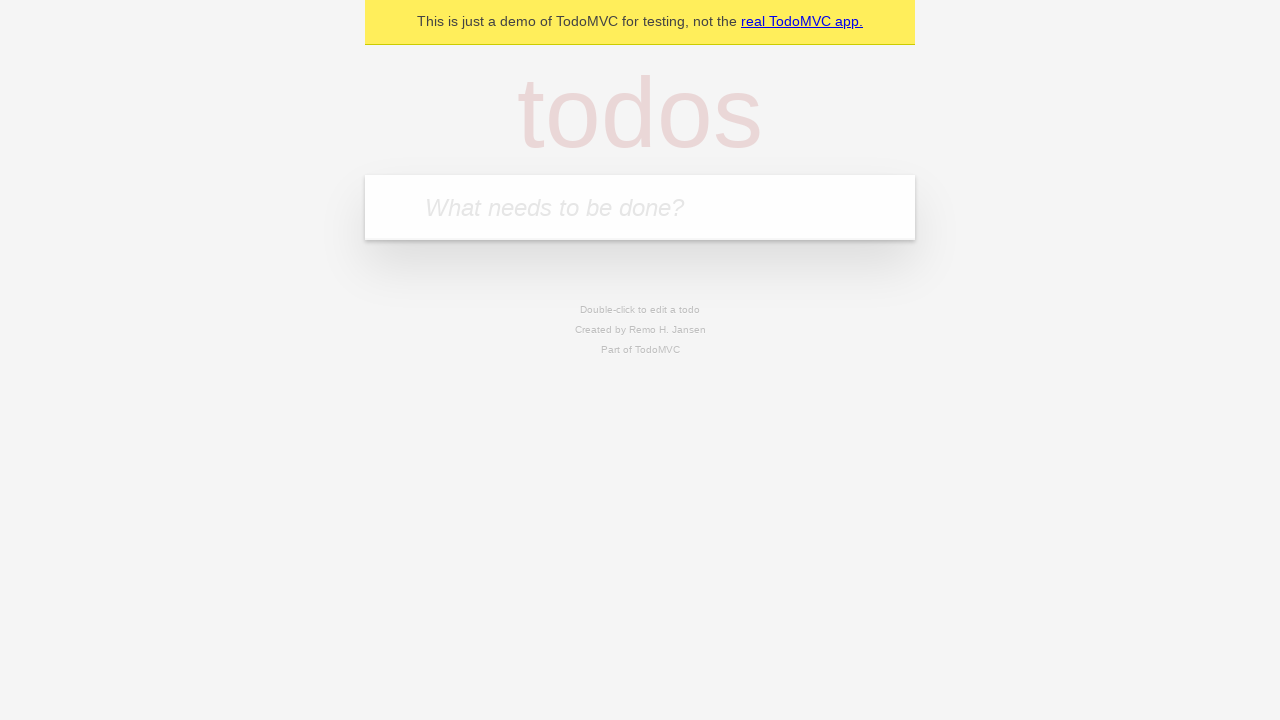

Filled first todo input with 'buy some cheese' on internal:attr=[placeholder="What needs to be done?"i]
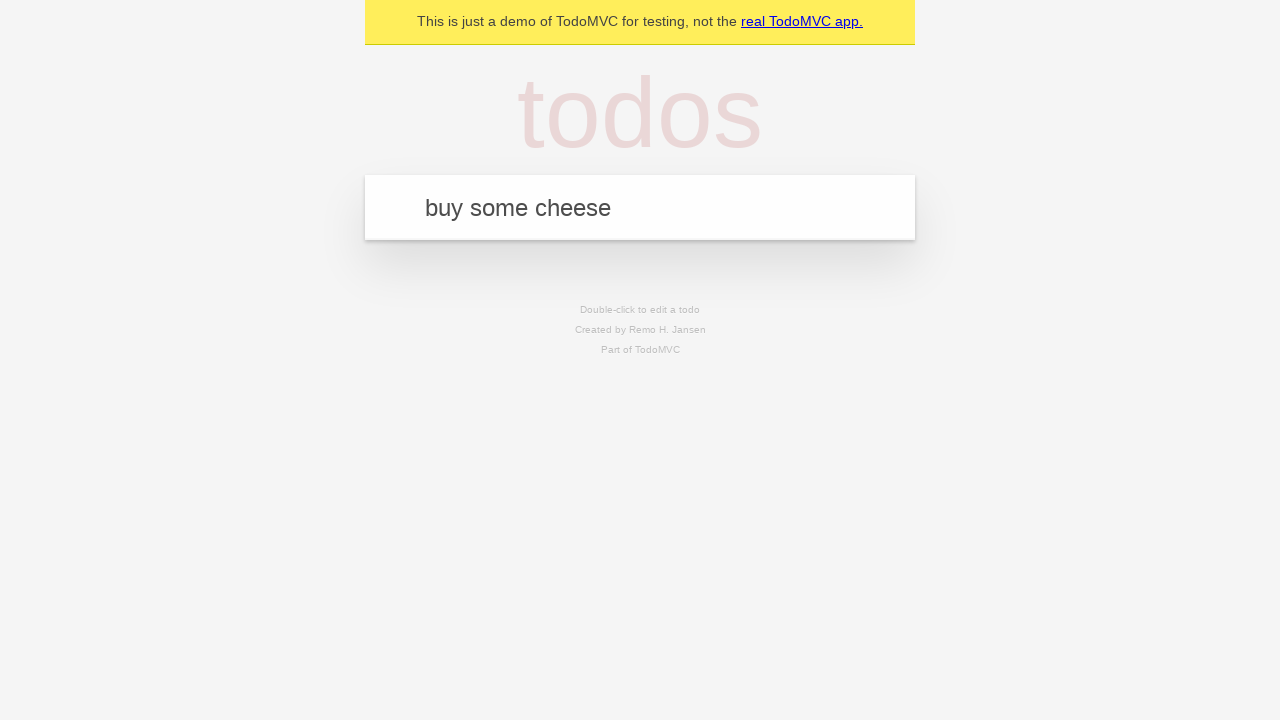

Pressed Enter to add first todo on internal:attr=[placeholder="What needs to be done?"i]
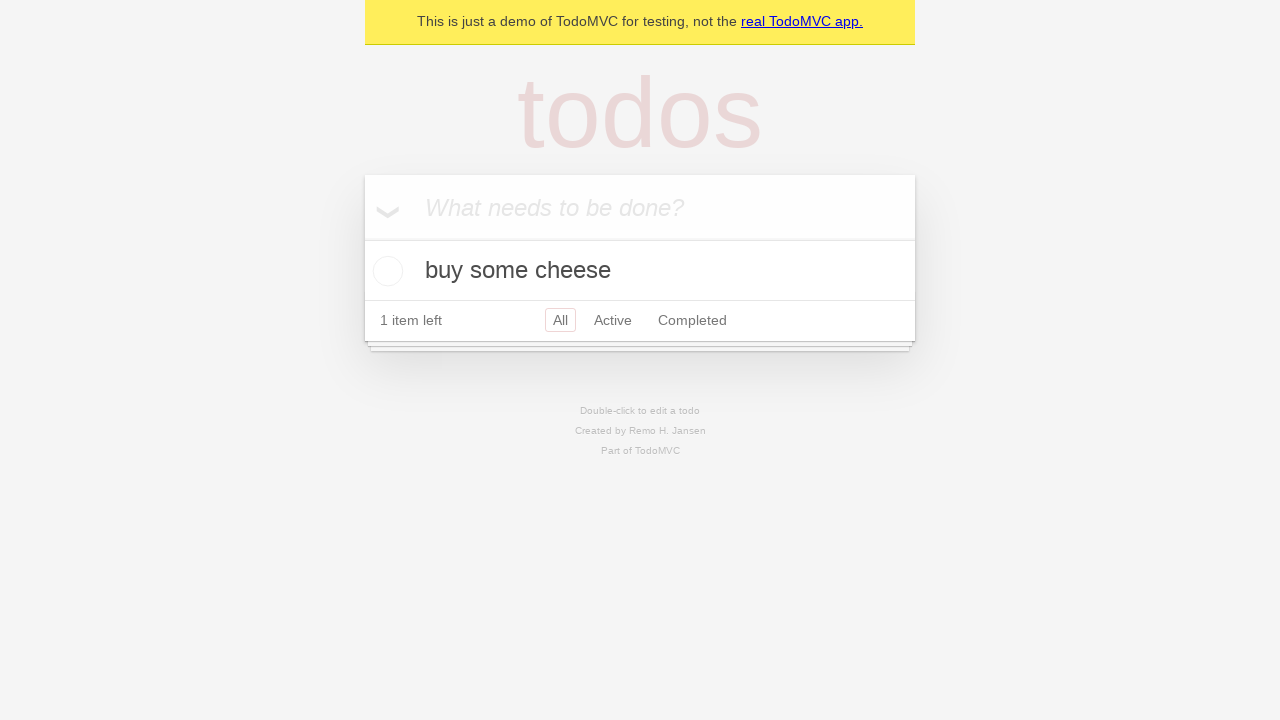

Todo counter element appeared after adding first todo
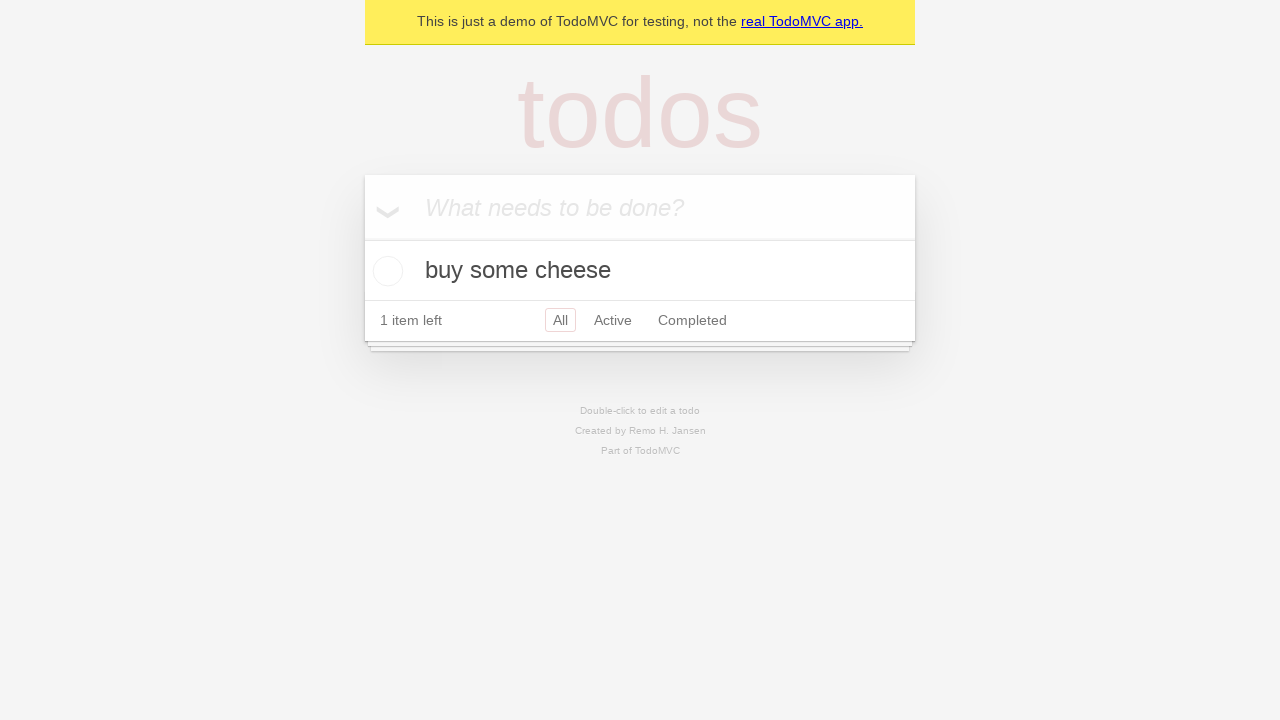

Filled second todo input with 'feed the cat' on internal:attr=[placeholder="What needs to be done?"i]
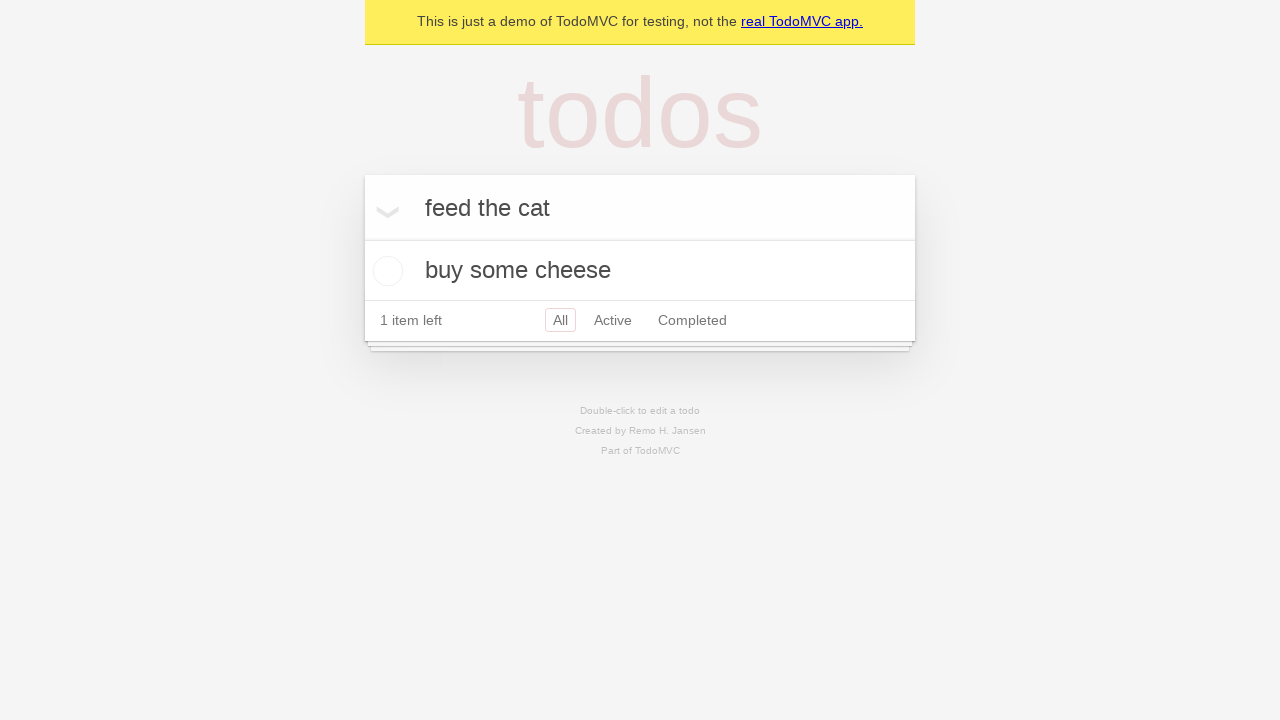

Pressed Enter to add second todo on internal:attr=[placeholder="What needs to be done?"i]
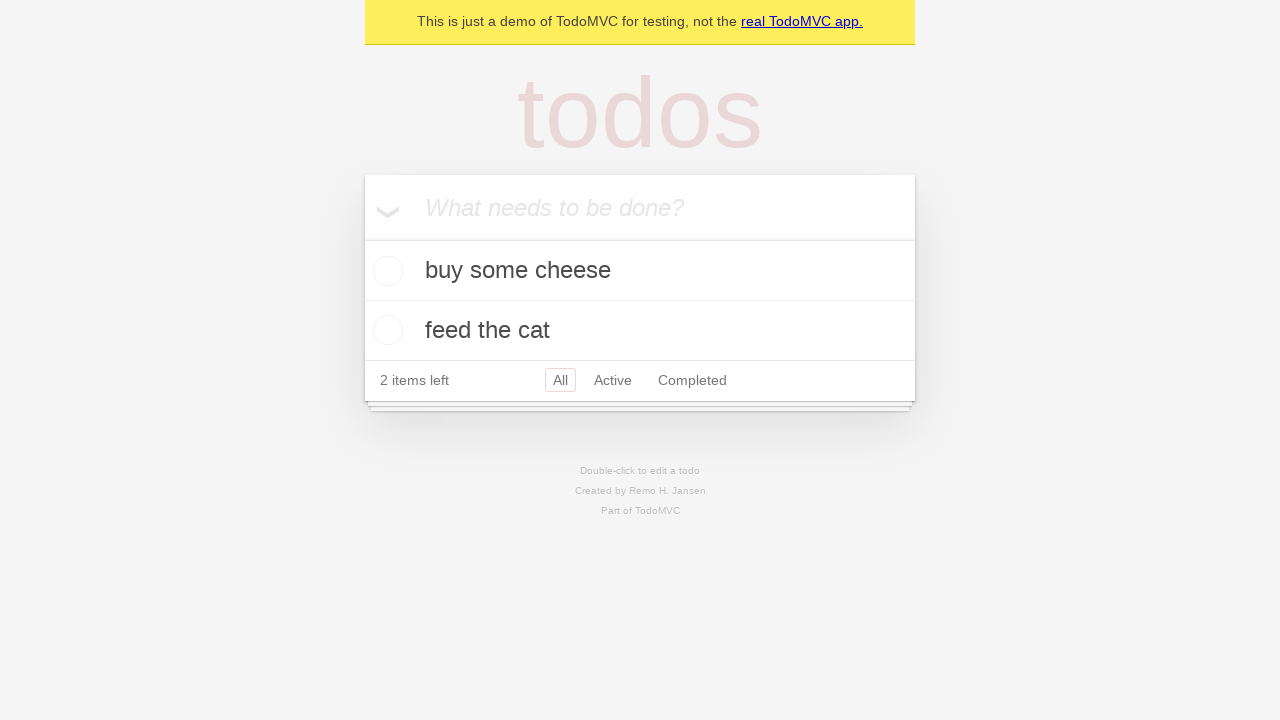

Waited 500ms for todo counter to update with second item
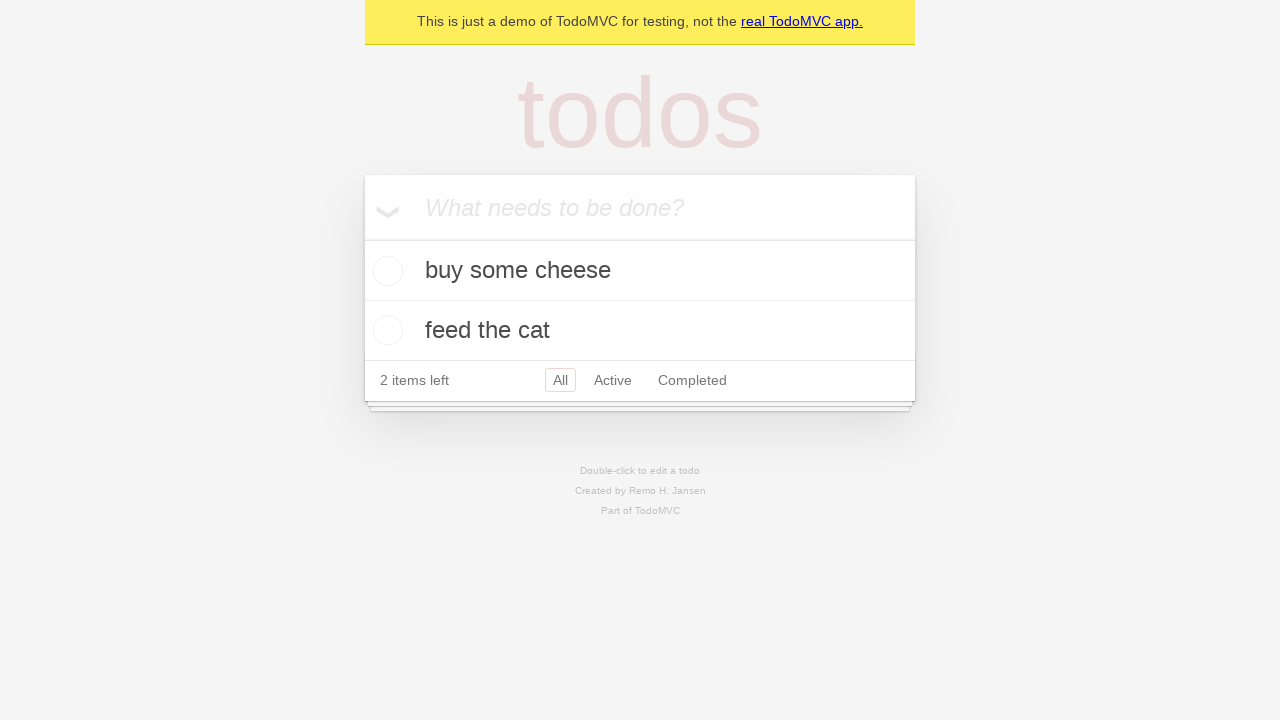

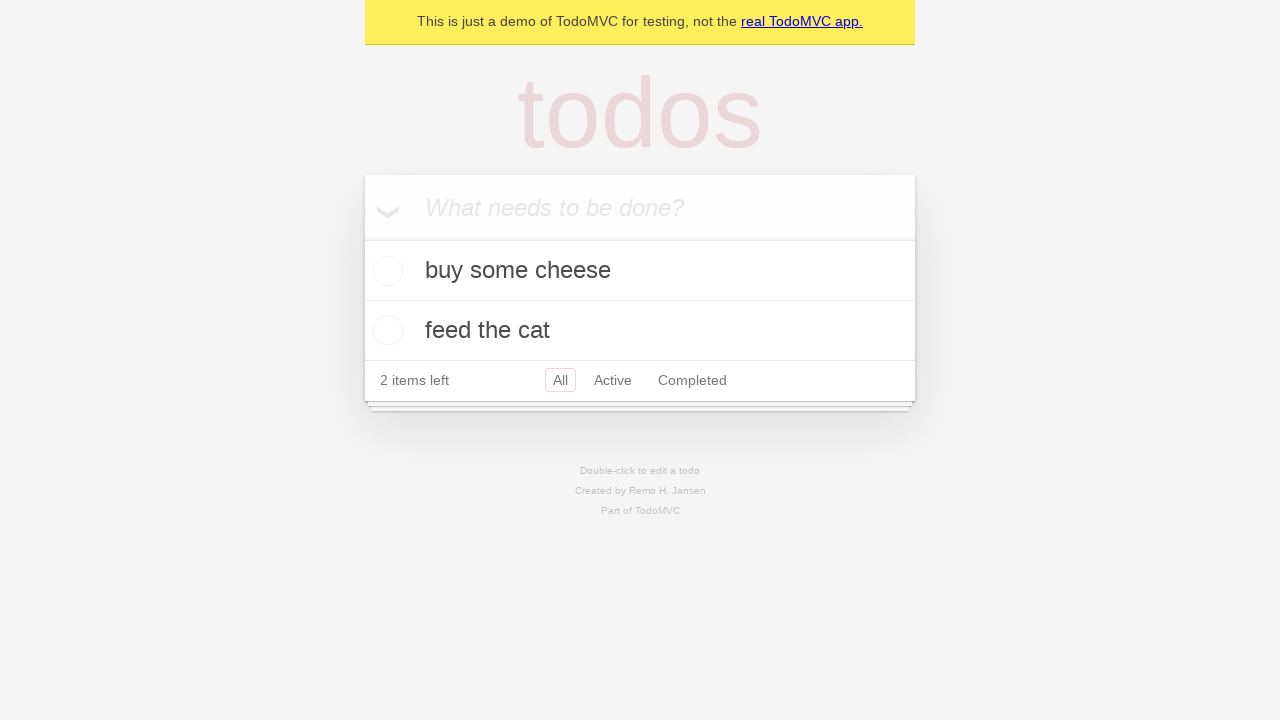